Tests a slow calculator web application by setting a delay value, performing an addition operation (7 + 8), and verifying the result equals 15

Starting URL: https://bonigarcia.dev/selenium-webdriver-java/slow-calculator.html

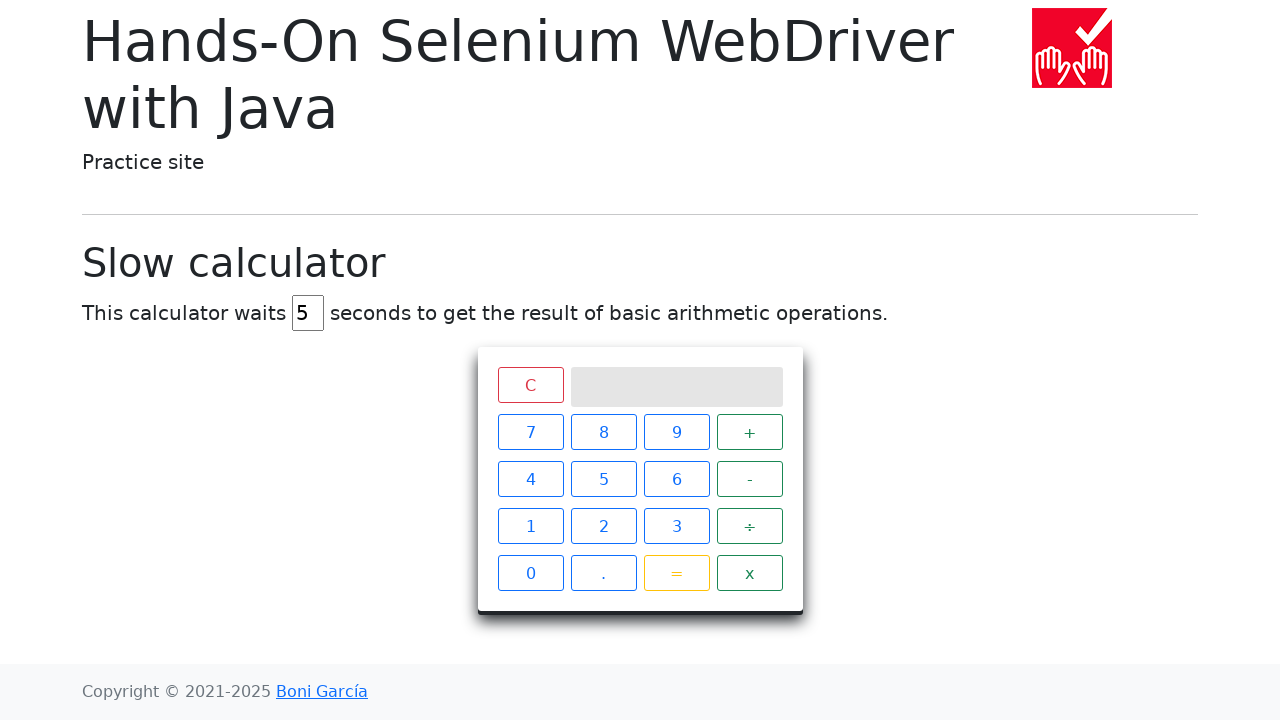

Navigated to slow calculator application
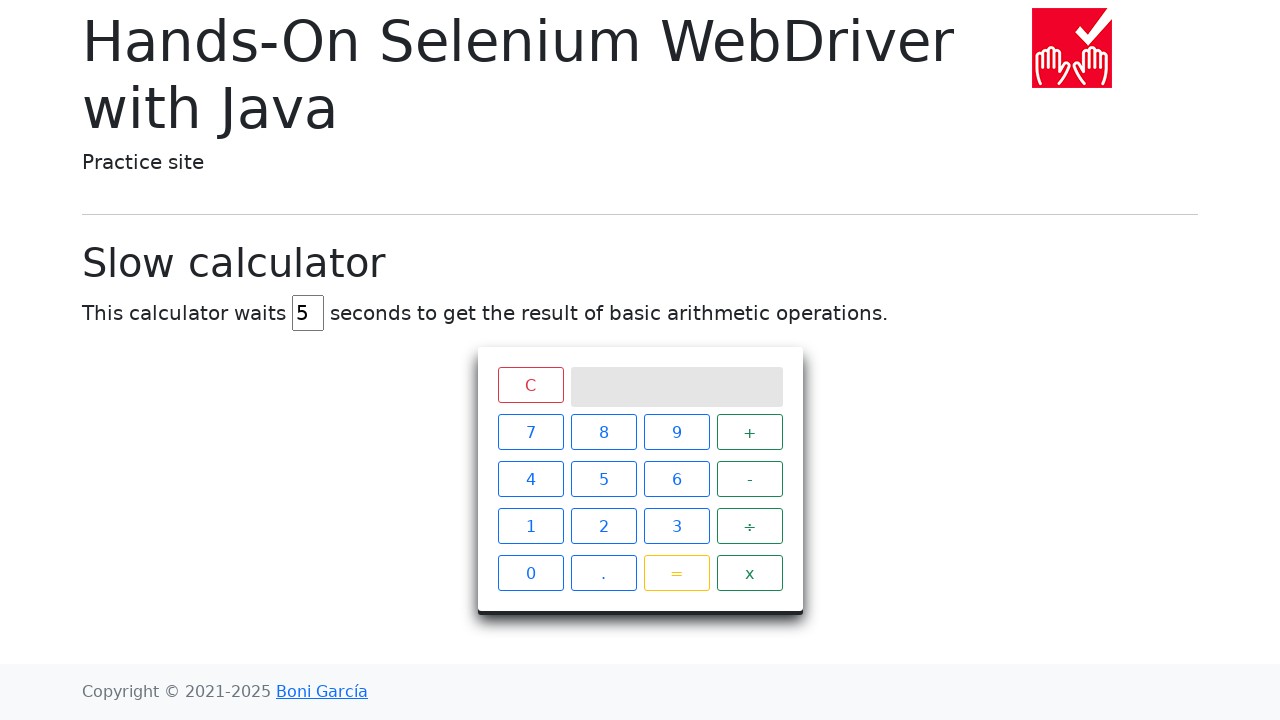

Cleared the delay input field on #delay
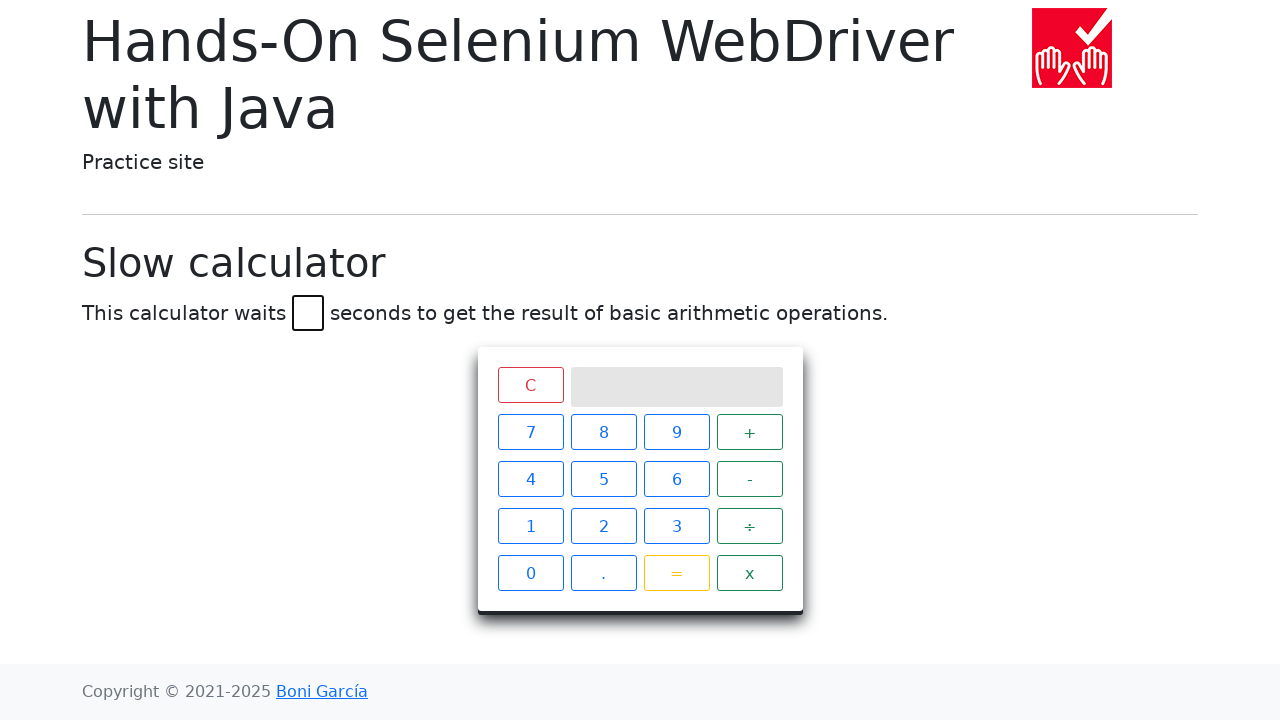

Set delay value to 45 seconds on #delay
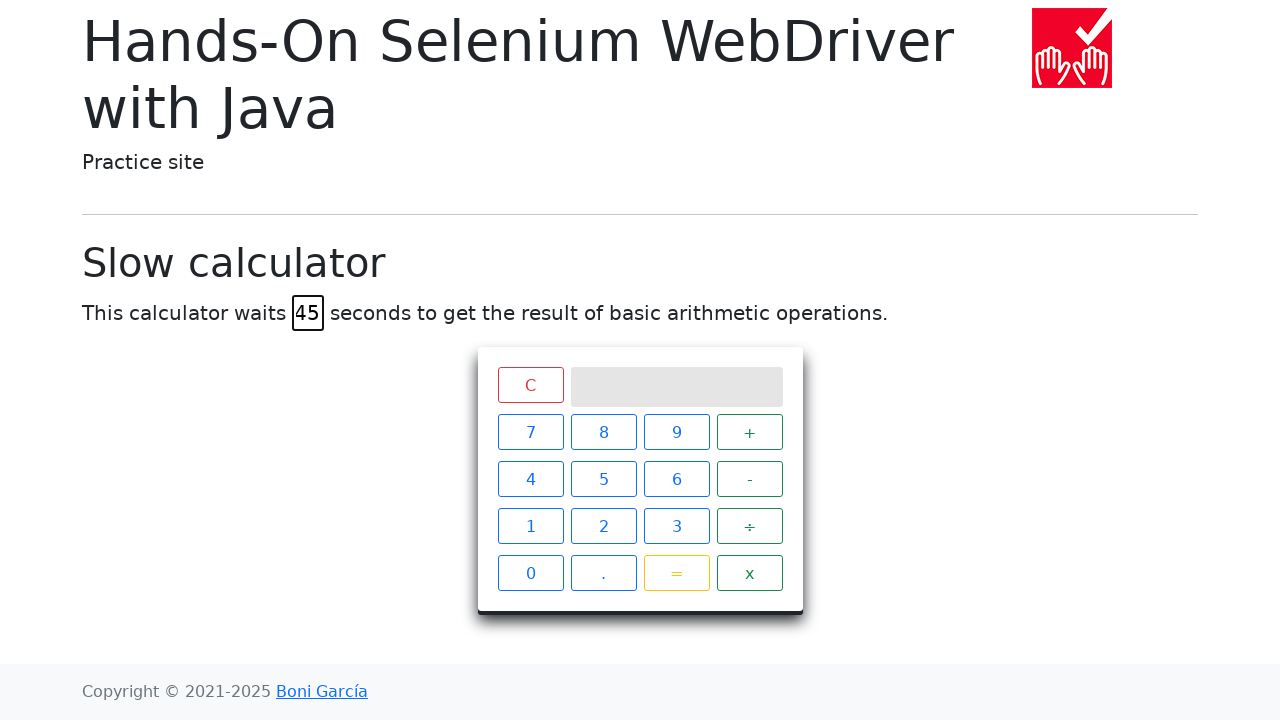

Clicked calculator button 7 at (530, 432) on xpath=//span[text()="7"]
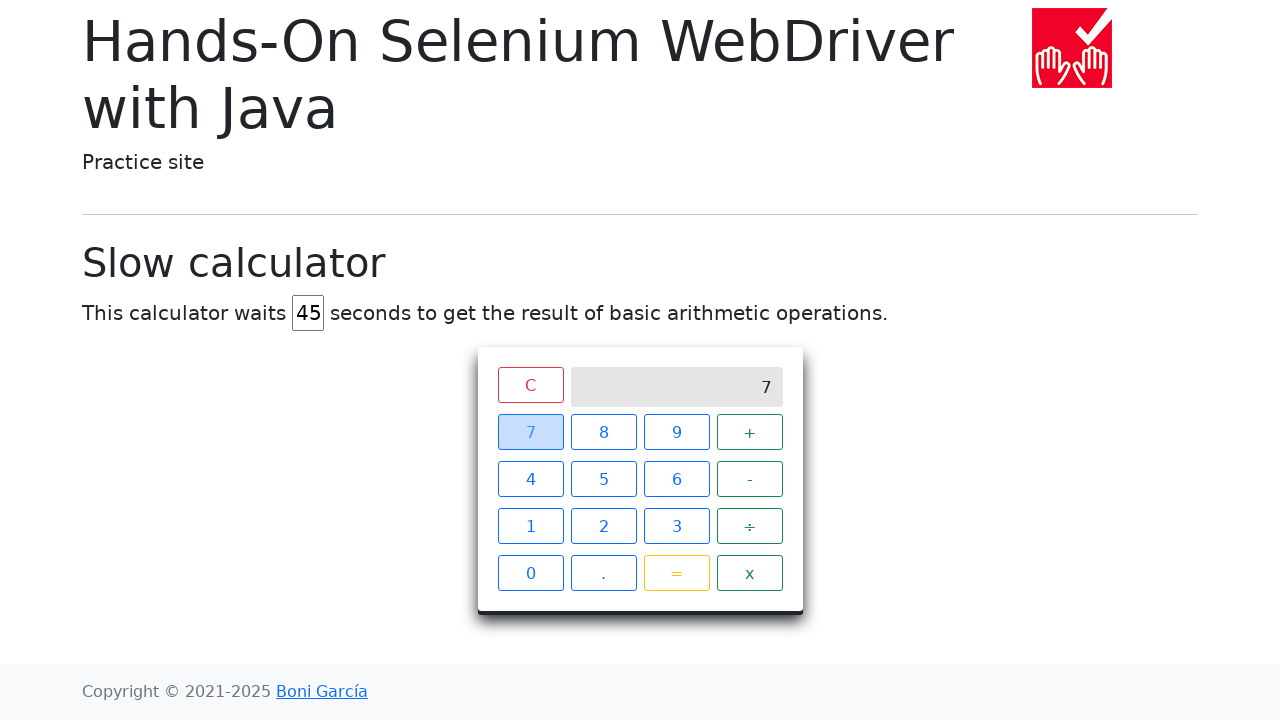

Clicked calculator button + at (750, 432) on xpath=//span[text()="+"]
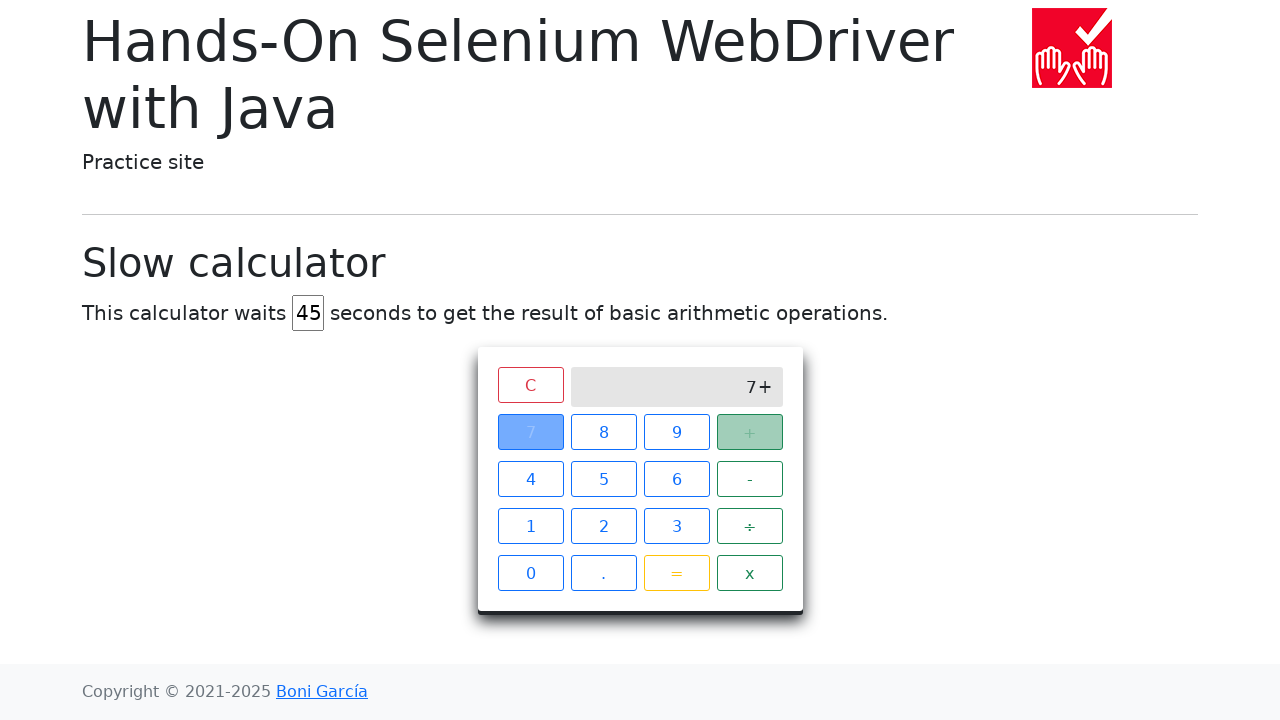

Clicked calculator button 8 at (604, 432) on xpath=//span[text()="8"]
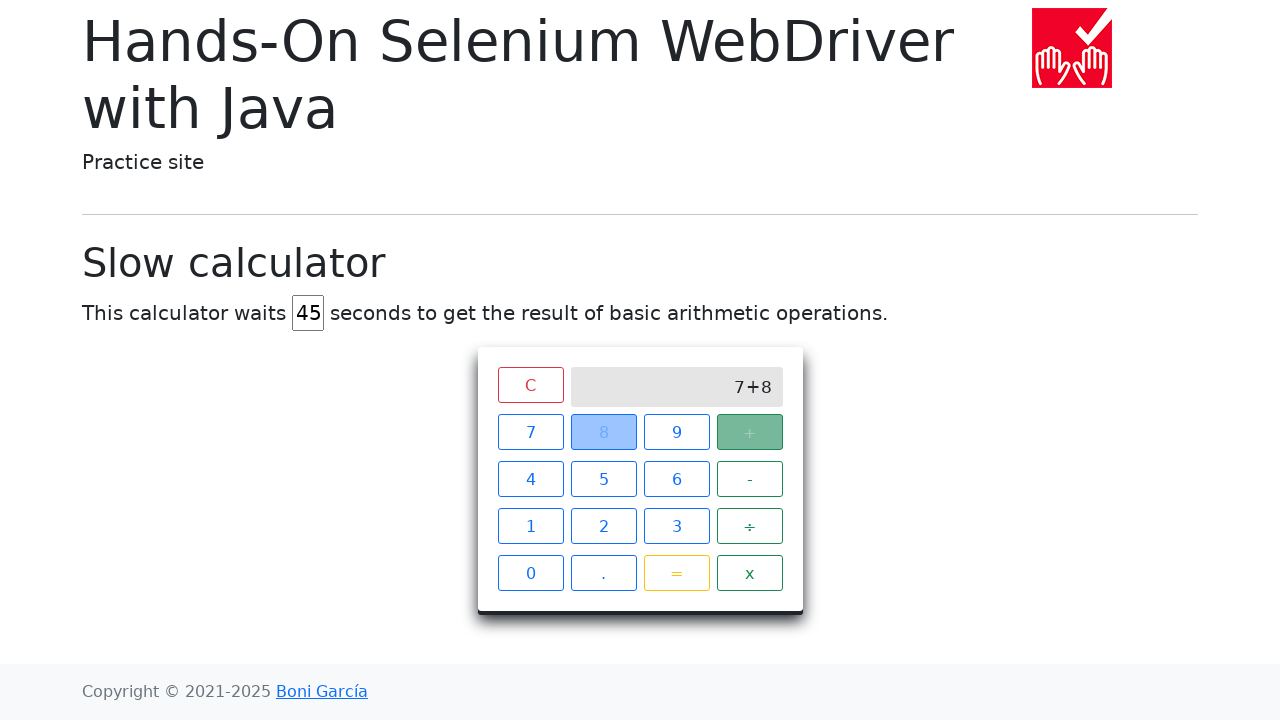

Clicked calculator button = to execute operation at (676, 573) on xpath=//span[text()="="]
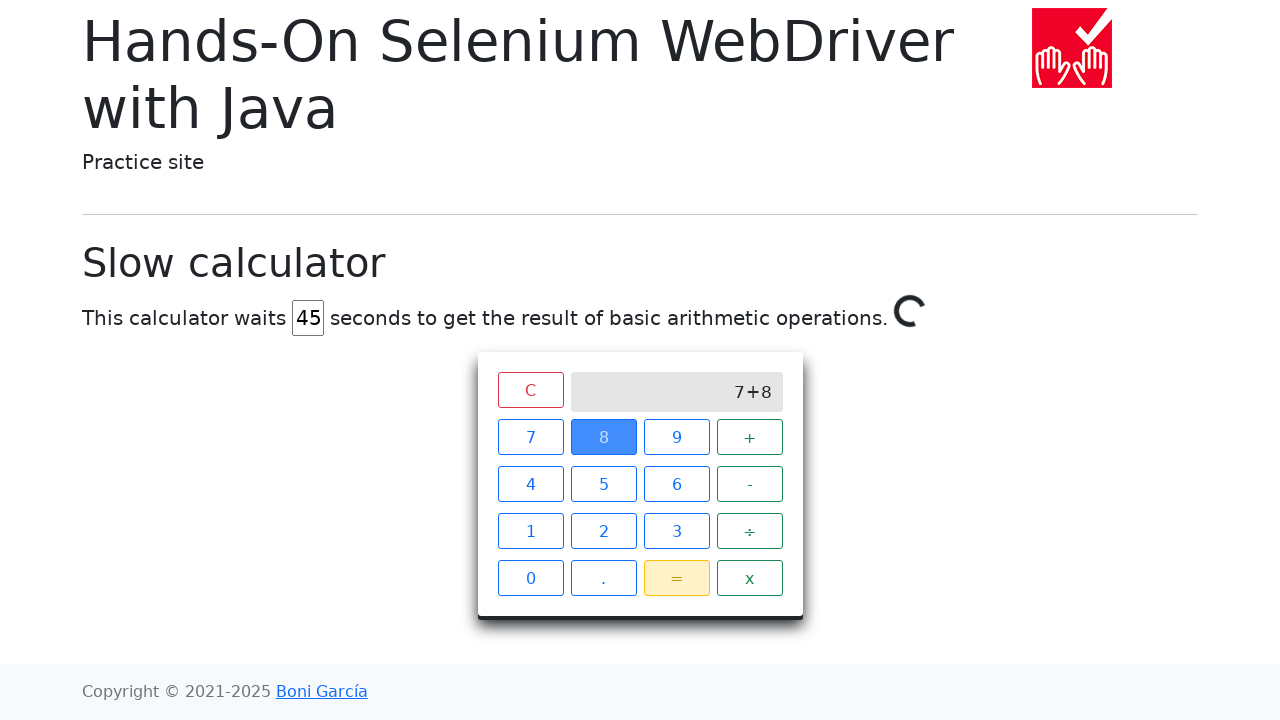

Result screen element is visible
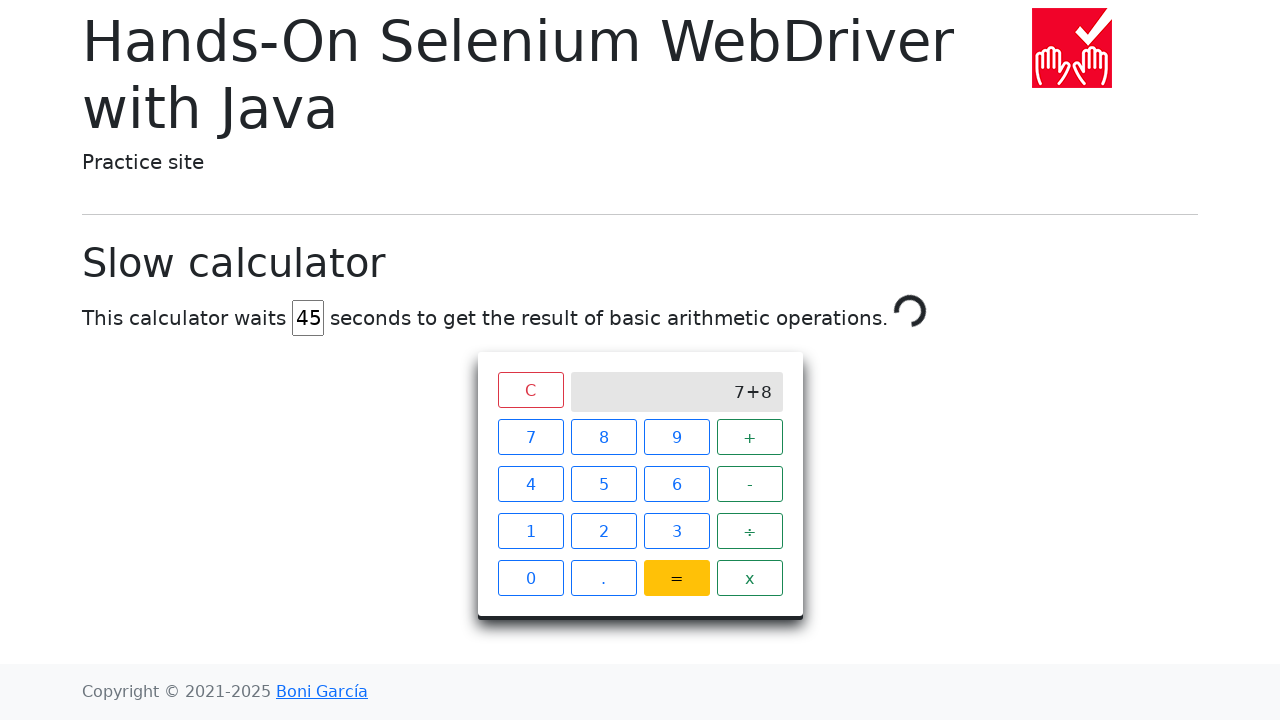

Calculator returned result 15 (7 + 8 = 15)
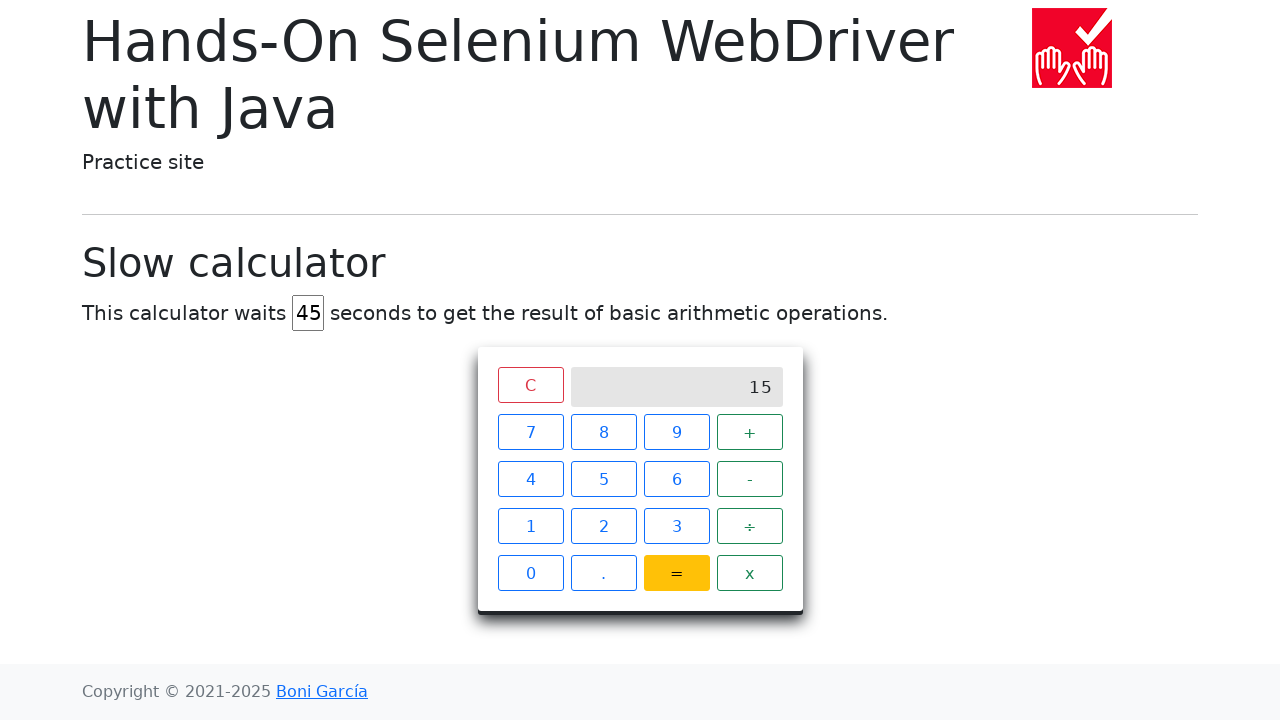

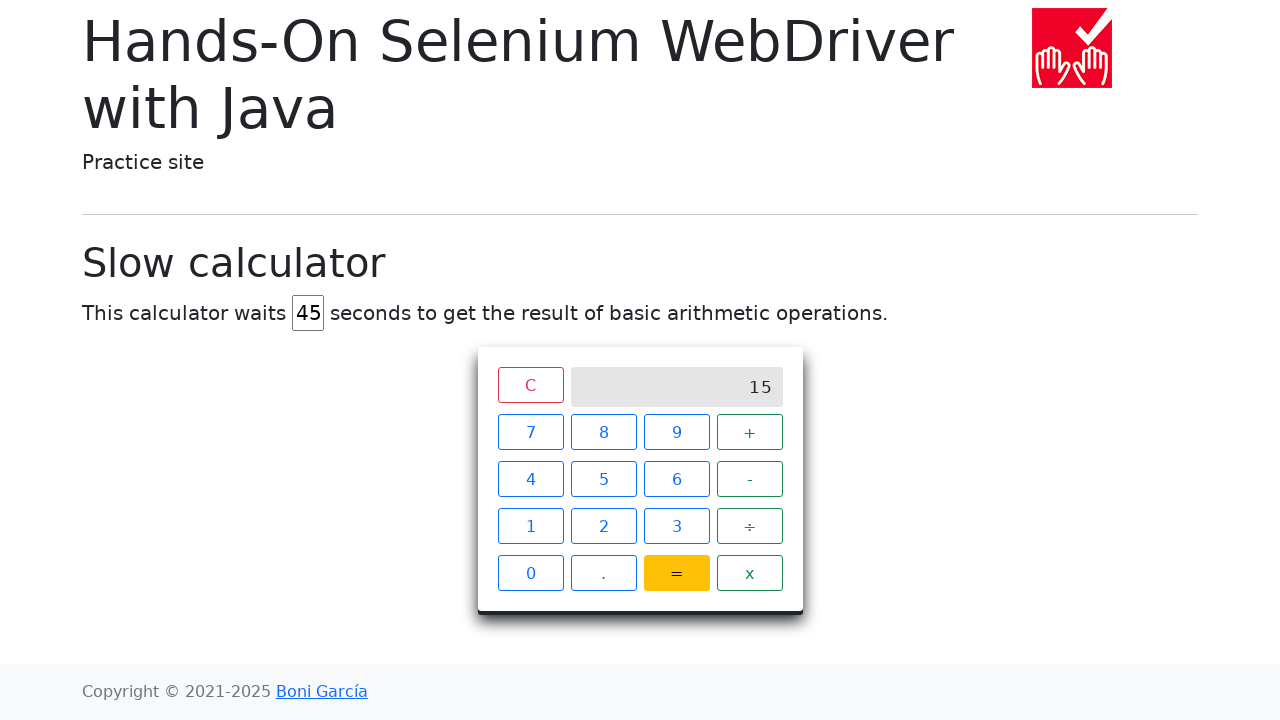